Tests browser window handling by clicking a button that opens a new tab, switching to the new tab, printing its title, closing it, and switching back to the parent window.

Starting URL: http://demo.automationtesting.in/Windows.html

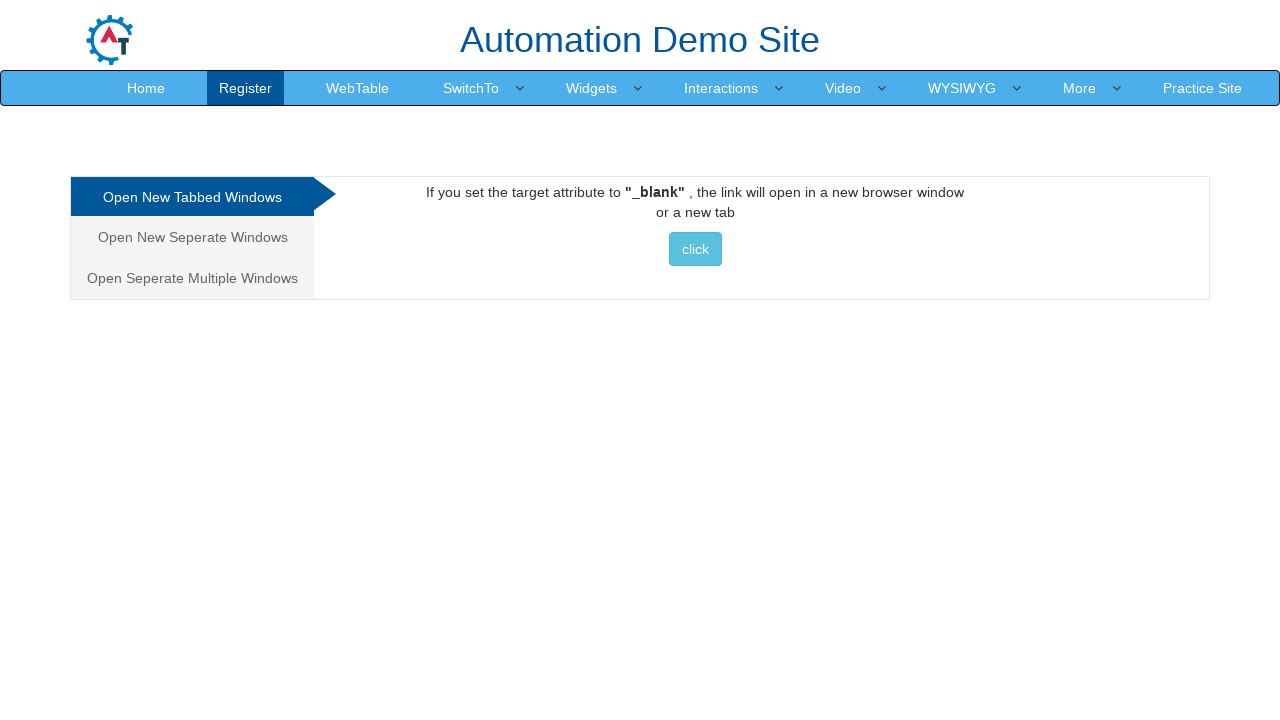

Clicked button to open new tab at (695, 249) on xpath=//*[@id='Tabbed']/a/button
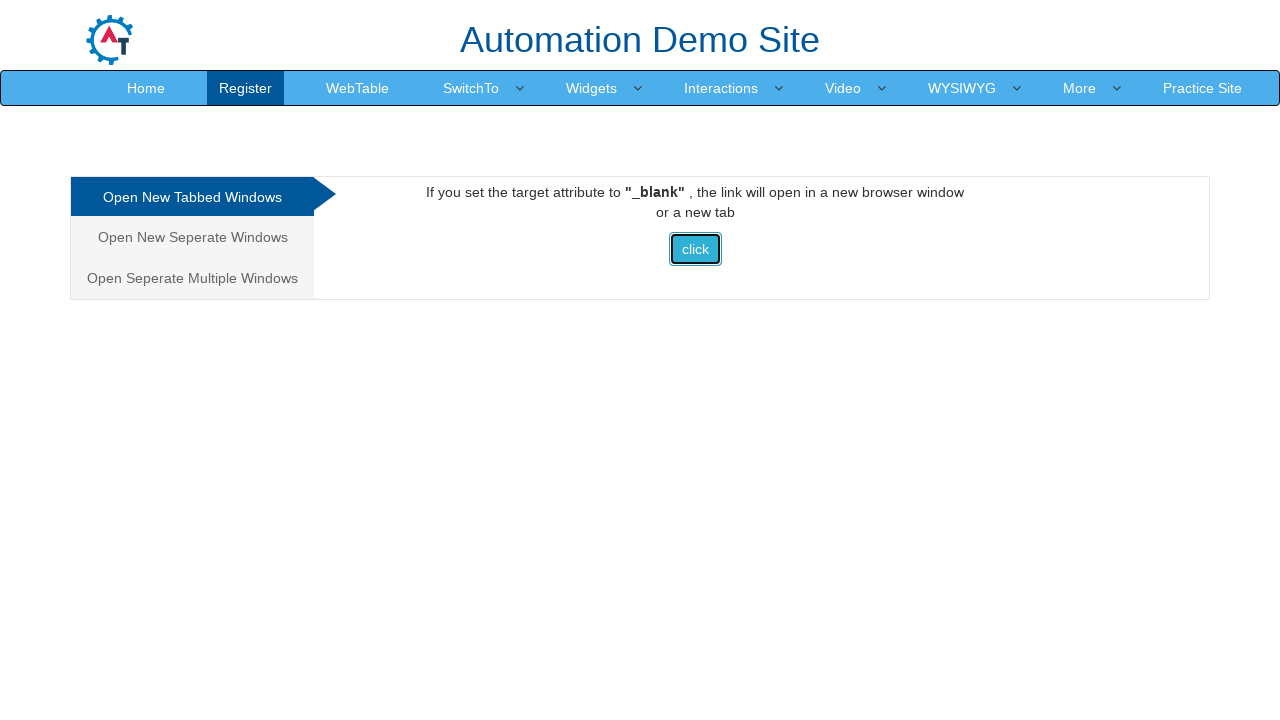

New tab opened and captured
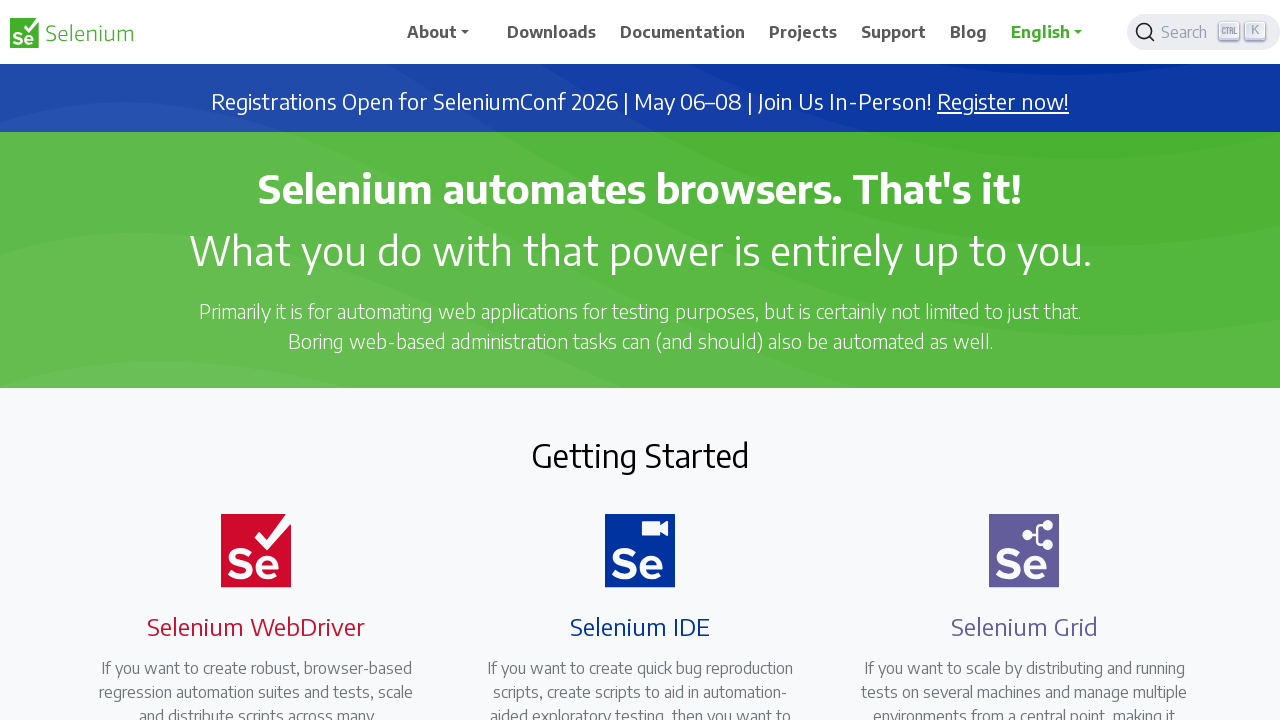

New tab finished loading
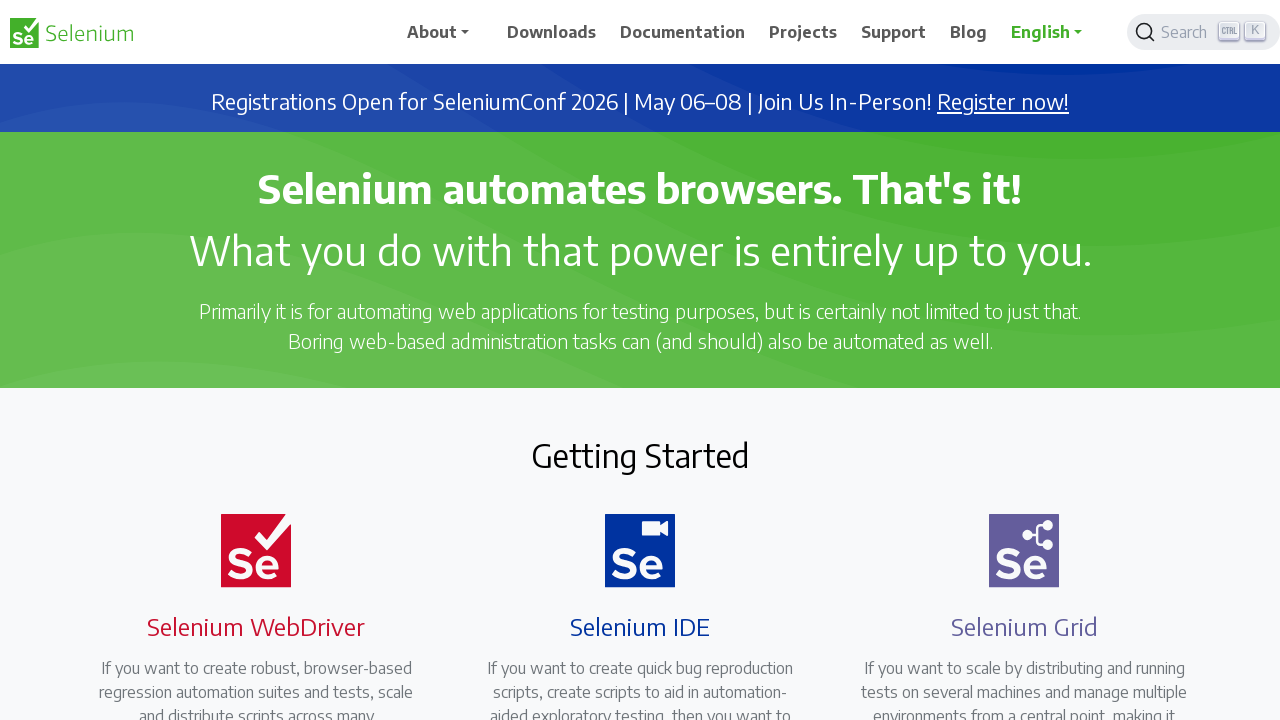

Printed new tab title: Selenium
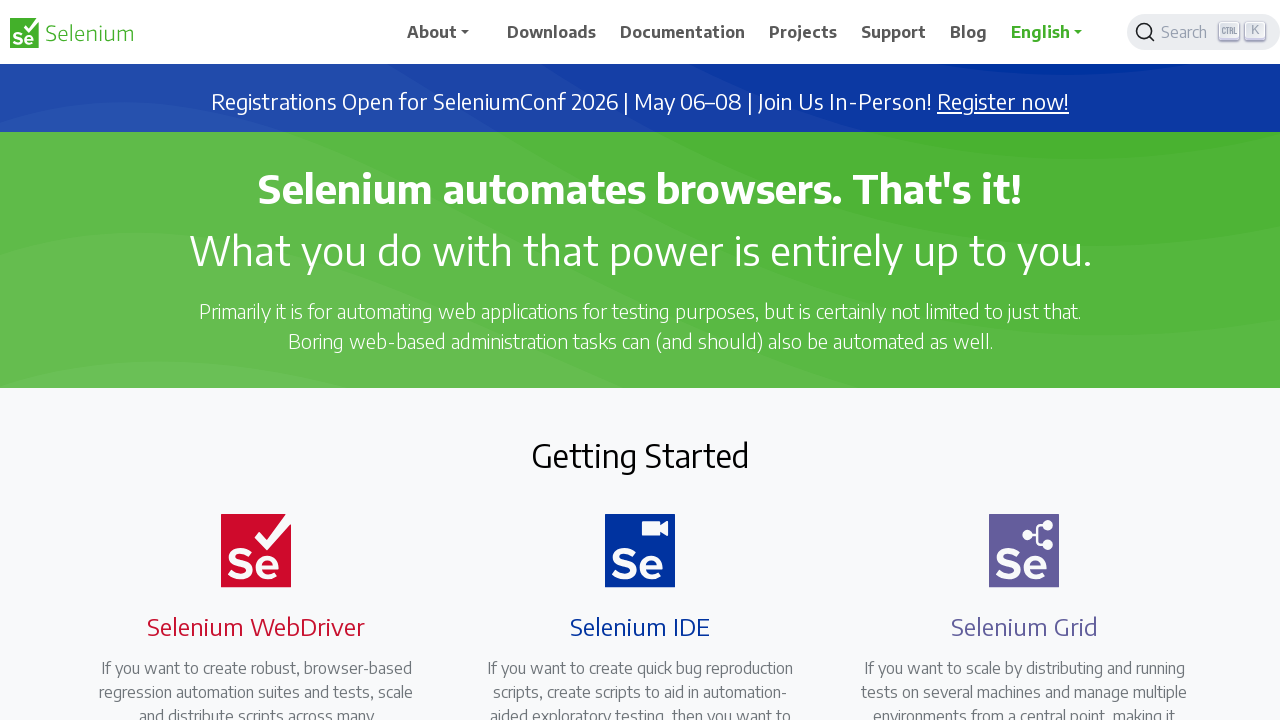

Closed new tab
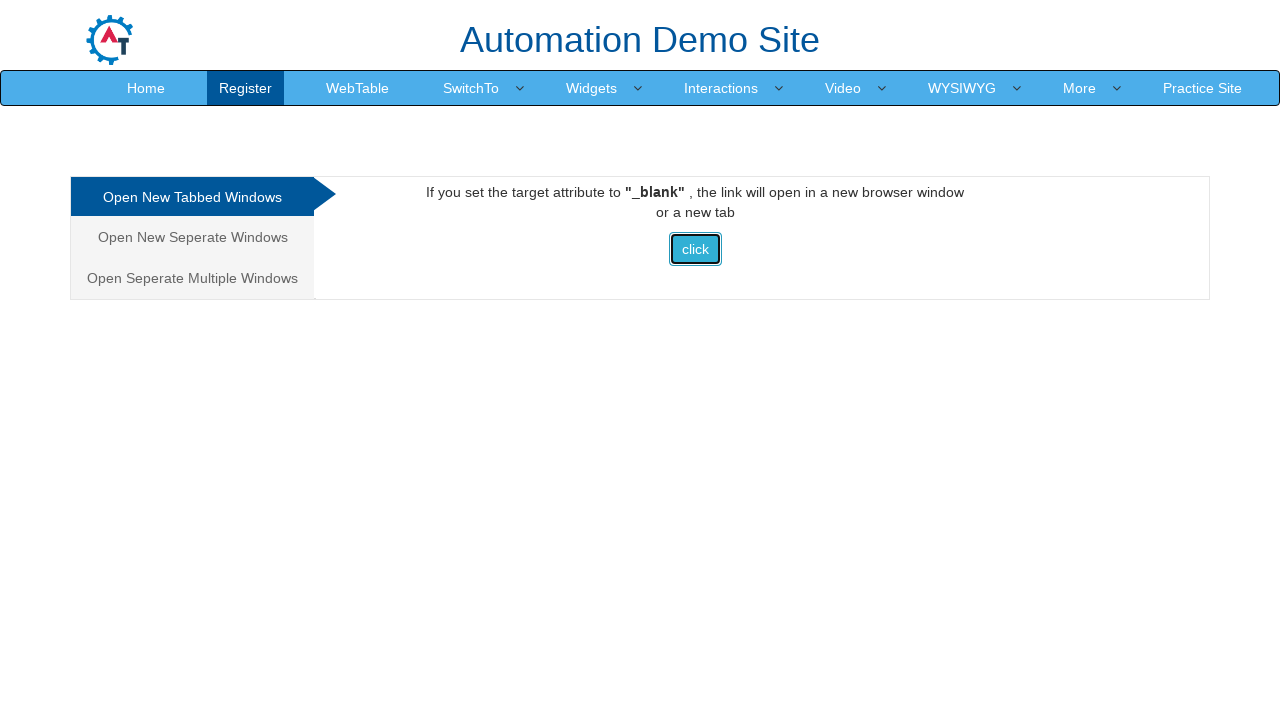

Switched back to original tab, title: Frames & windows
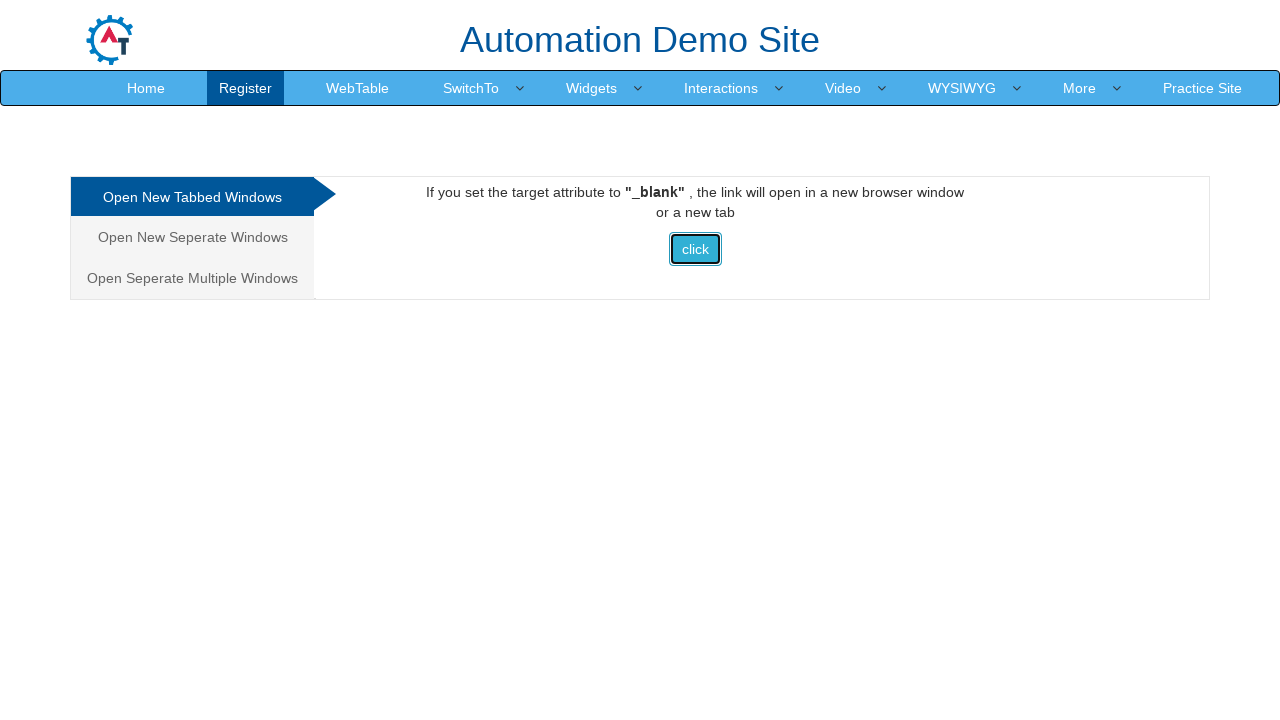

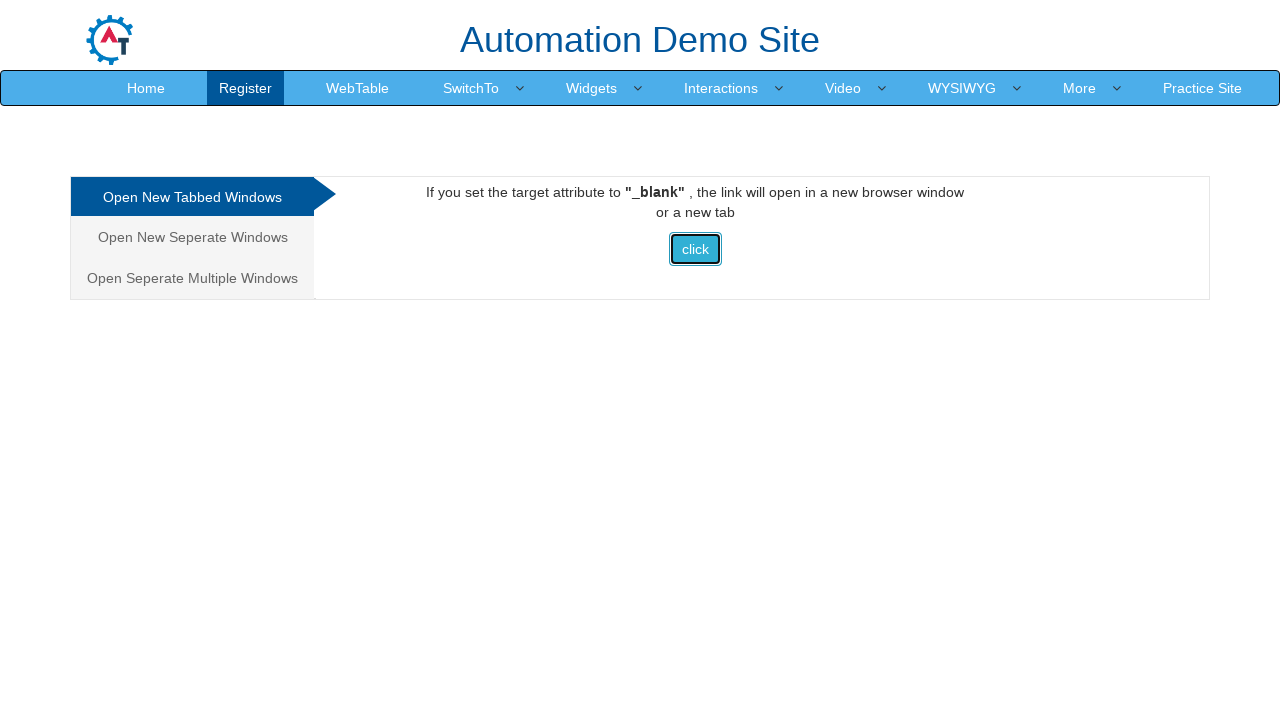